Tests HTML5 drag and drop functionality by dragging column A to column B and verifying the columns swap their content

Starting URL: https://automationfc.github.io/drag-drop-html5/

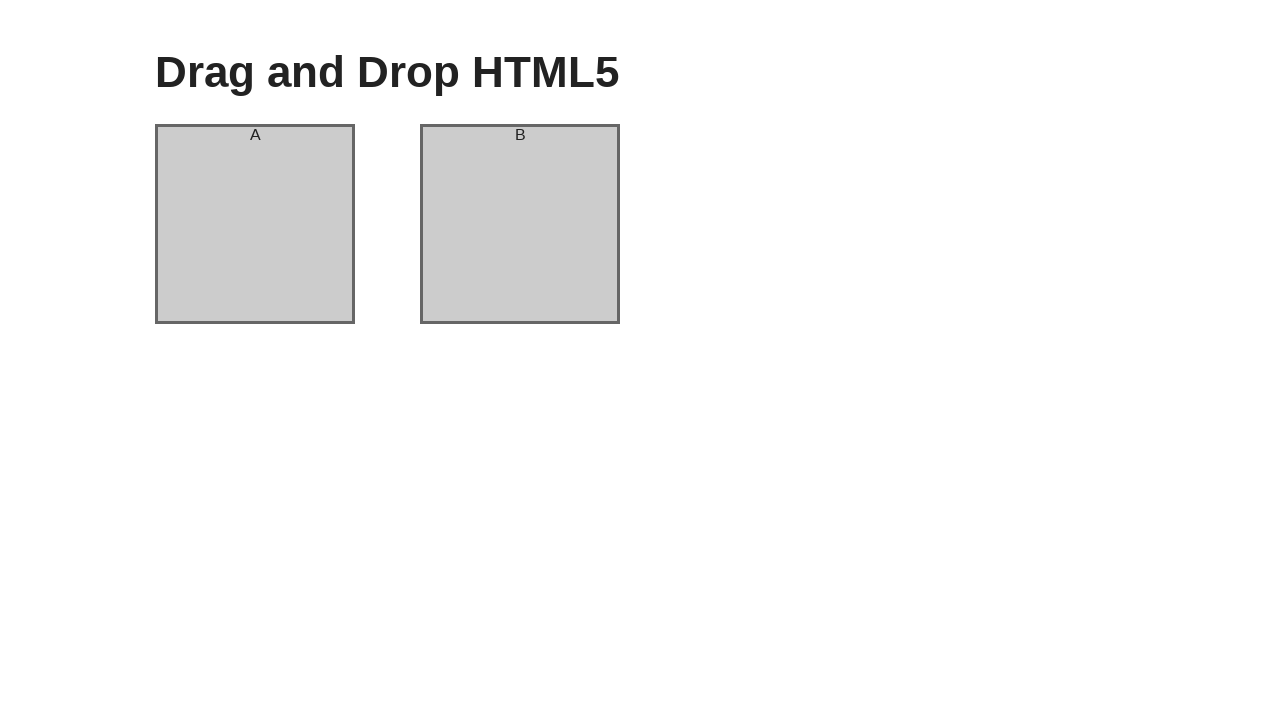

Dragged column A to column B at (520, 224)
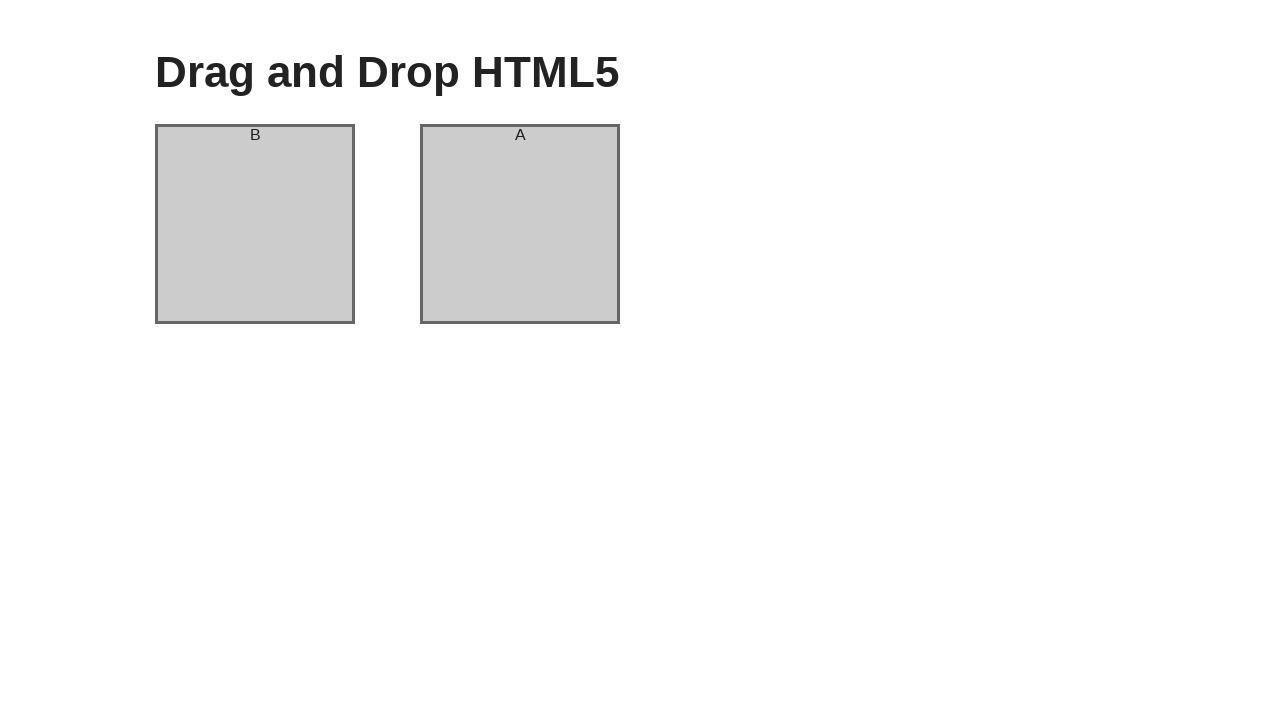

Verified column A now contains text 'B'
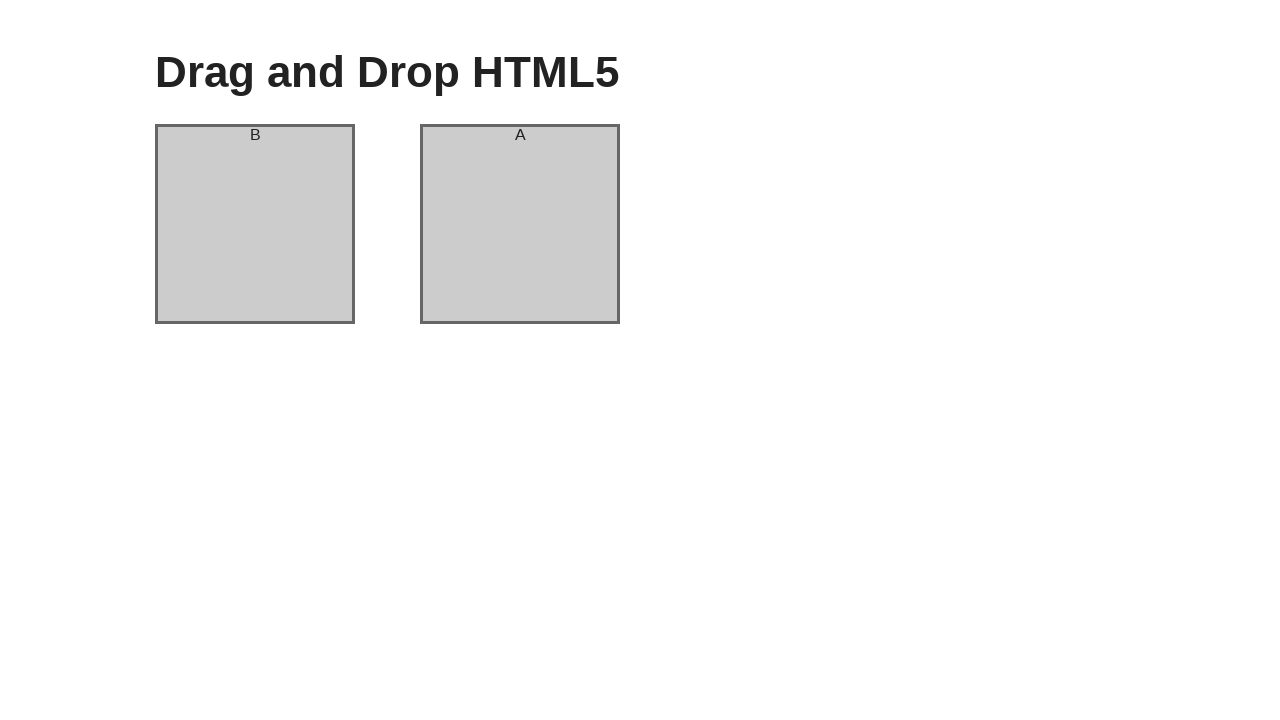

Verified column B now contains text 'A' - columns successfully swapped
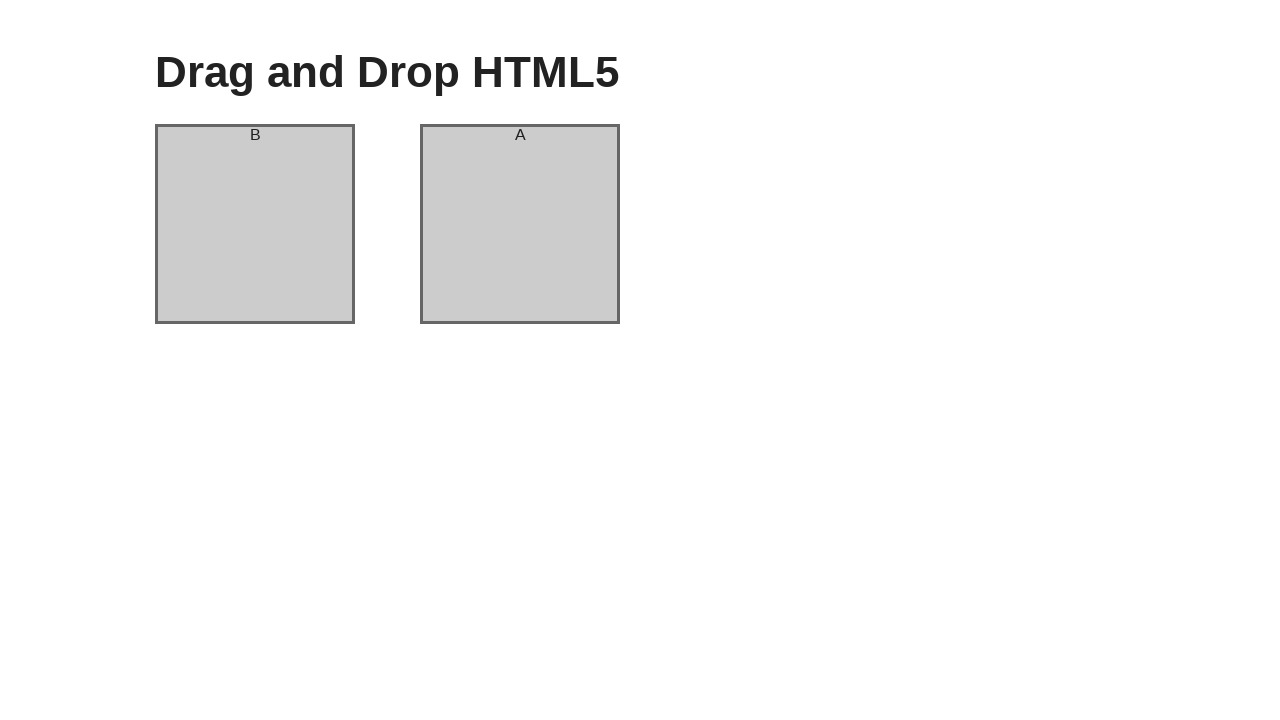

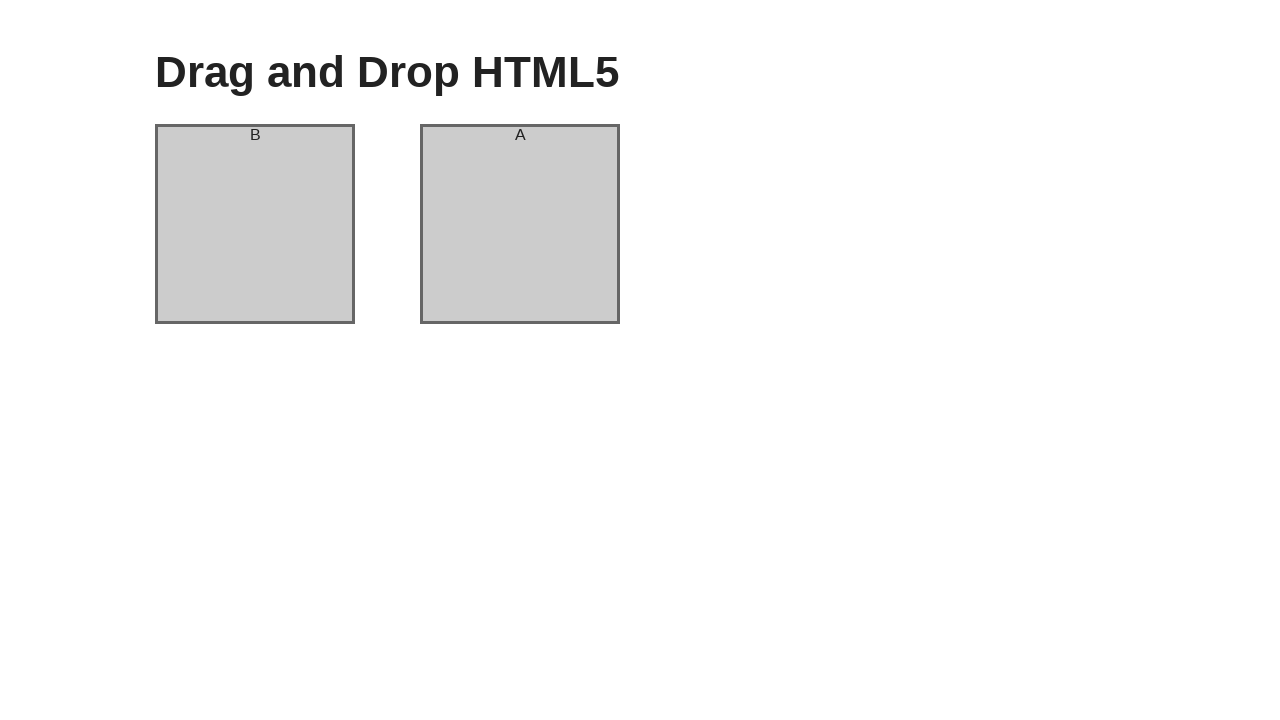